Tests a simple JavaScript alert by clicking a button, accepting the alert dialog, and verifying the result message is displayed correctly.

Starting URL: https://the-internet.herokuapp.com/javascript_alerts

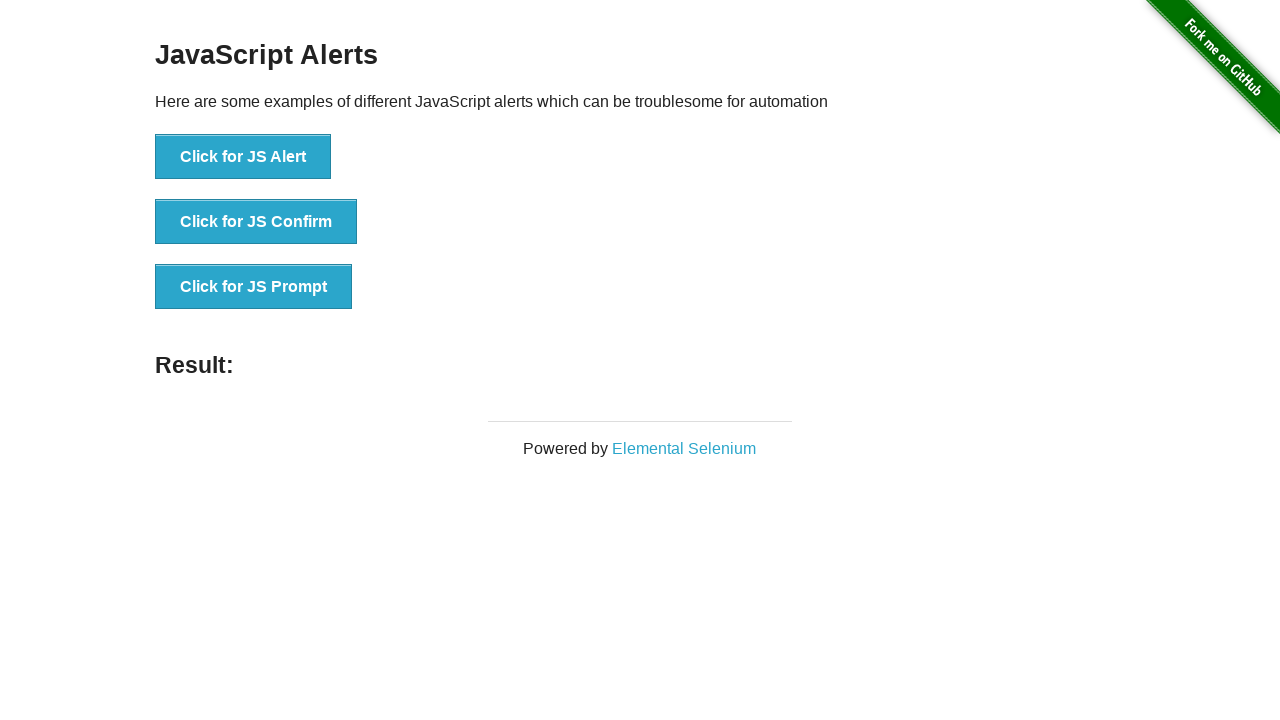

Navigated to JavaScript alerts test page
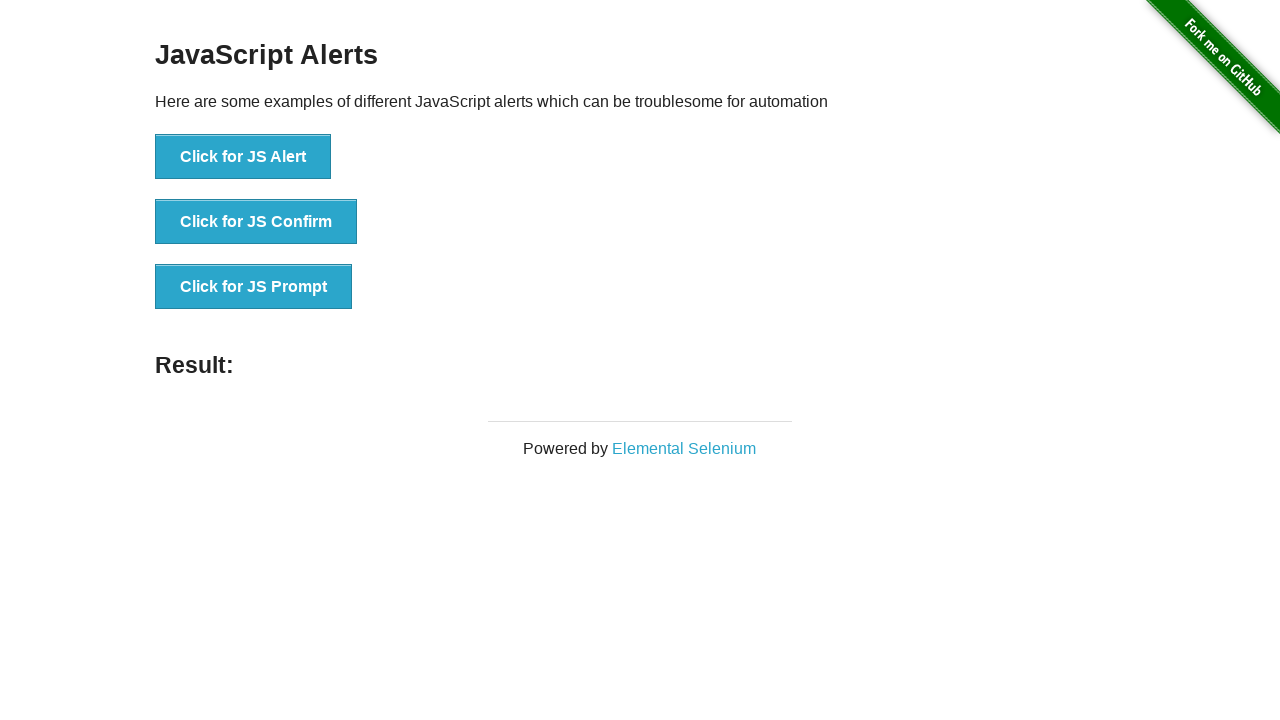

Clicked 'Click for JS Alert' button at (243, 157) on xpath=//button[text()='Click for JS Alert']
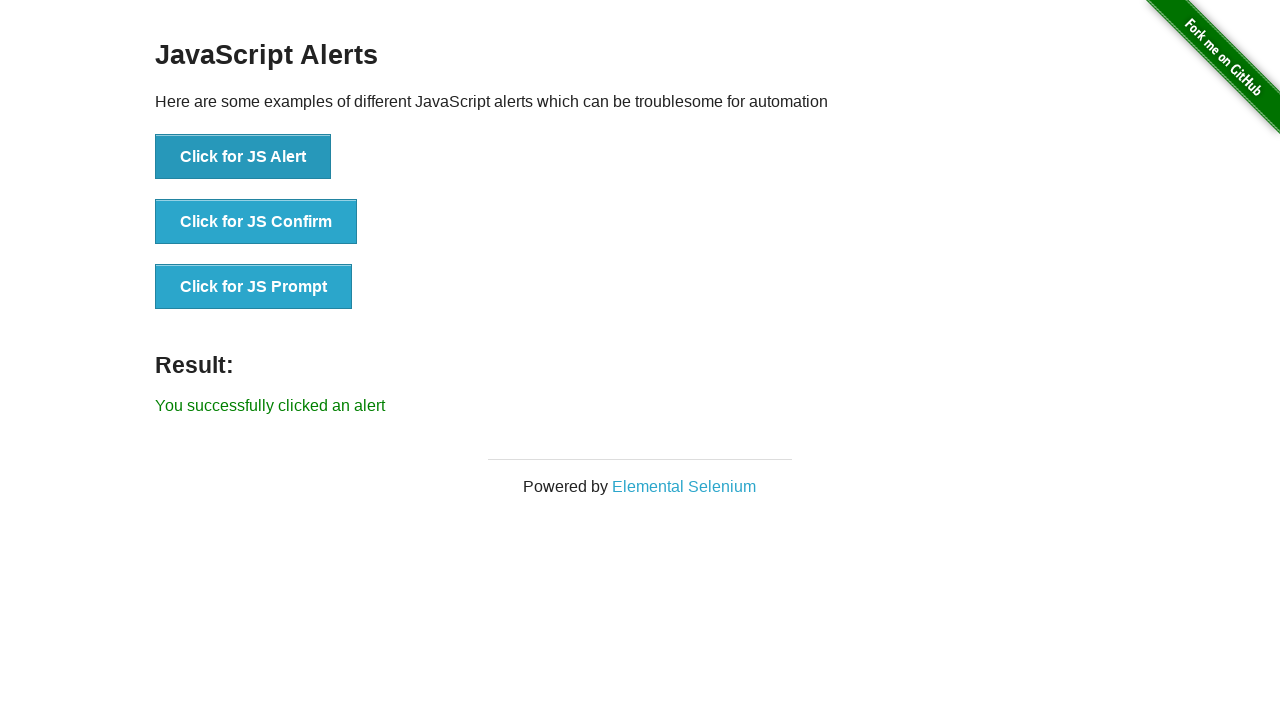

Set up dialog handler to accept alerts
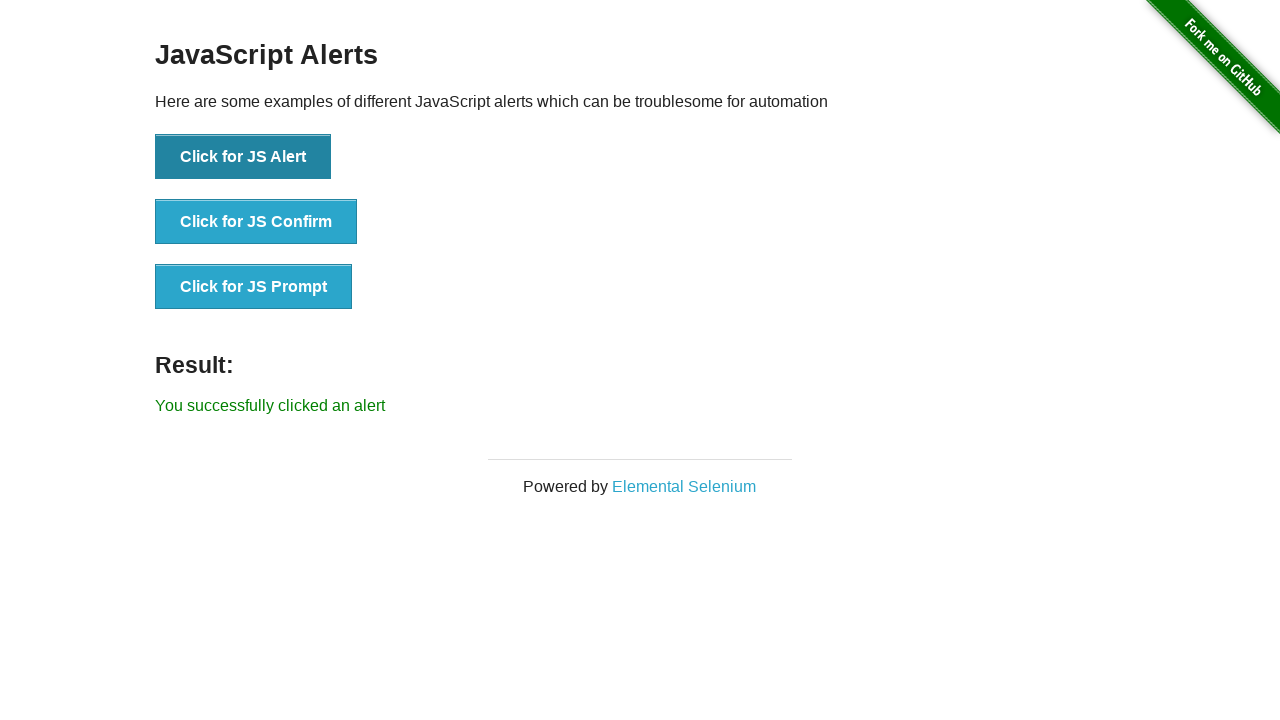

Result message element loaded after accepting alert
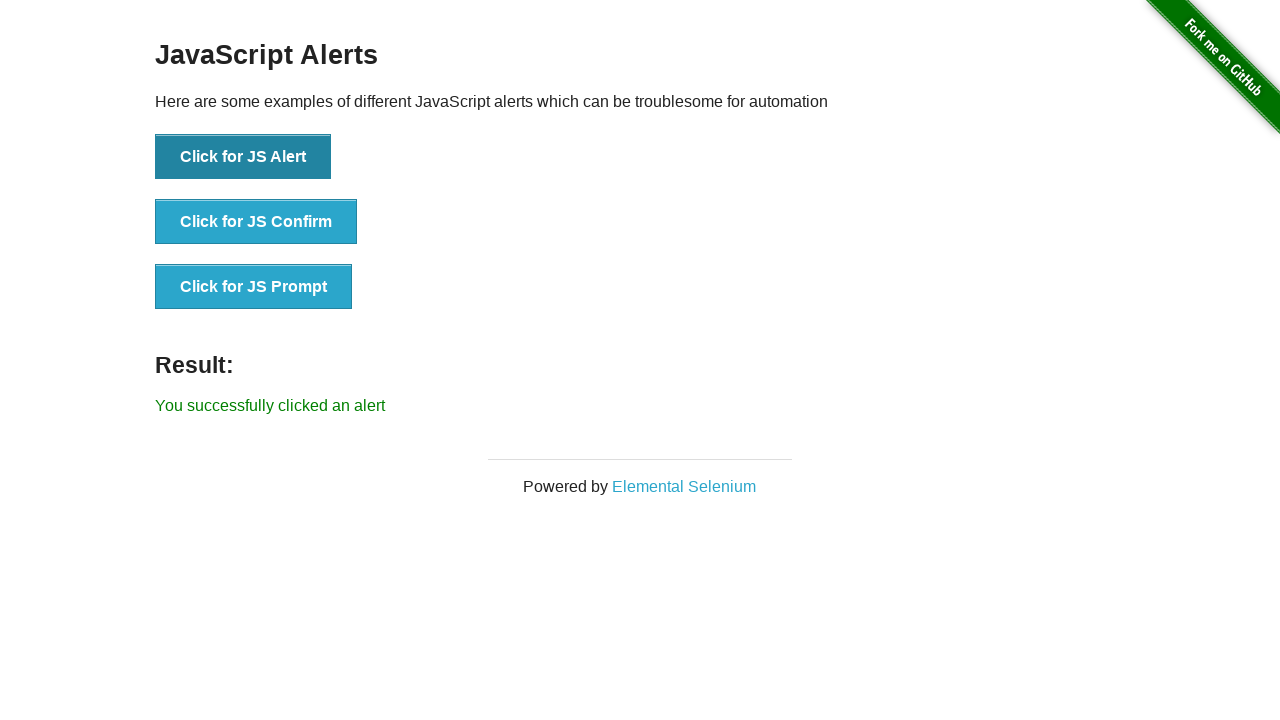

Verified result message: 'You successfully clicked an alert'
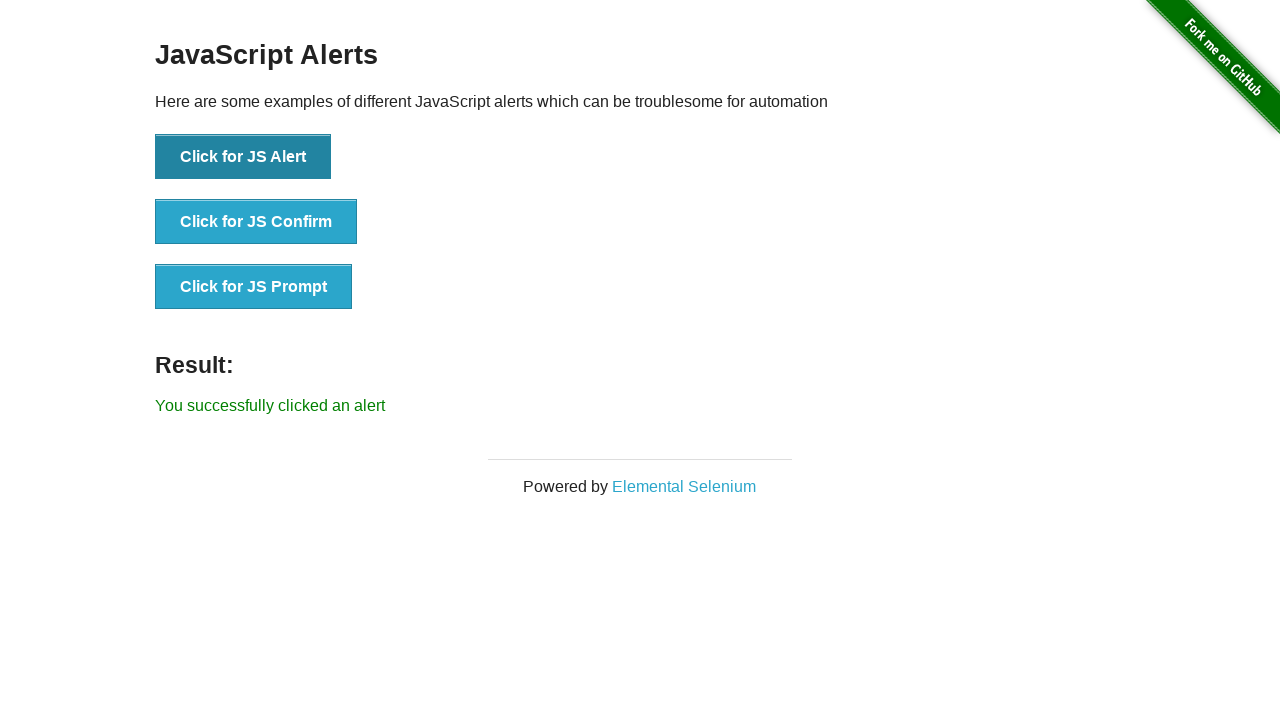

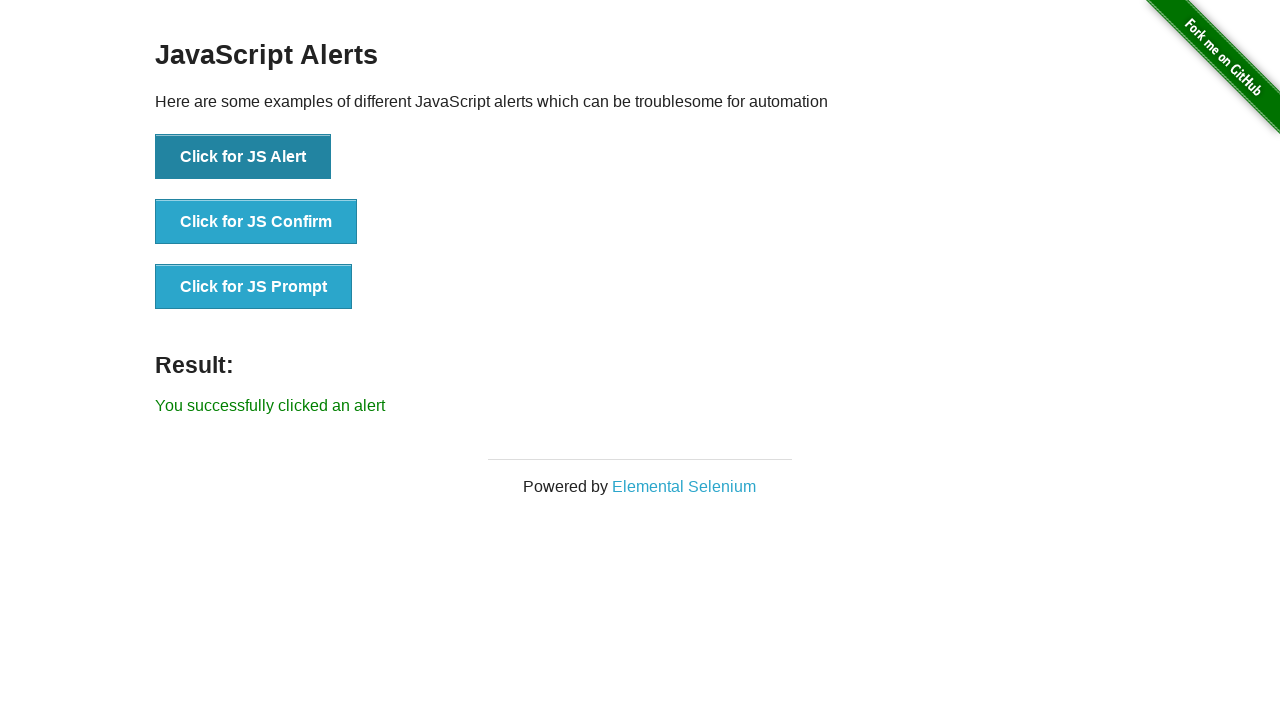